Navigates to ZeroBank login page and verifies that the header text contains "Log in to ZeroBank"

Starting URL: http://zero.webappsecurity.com/login.html

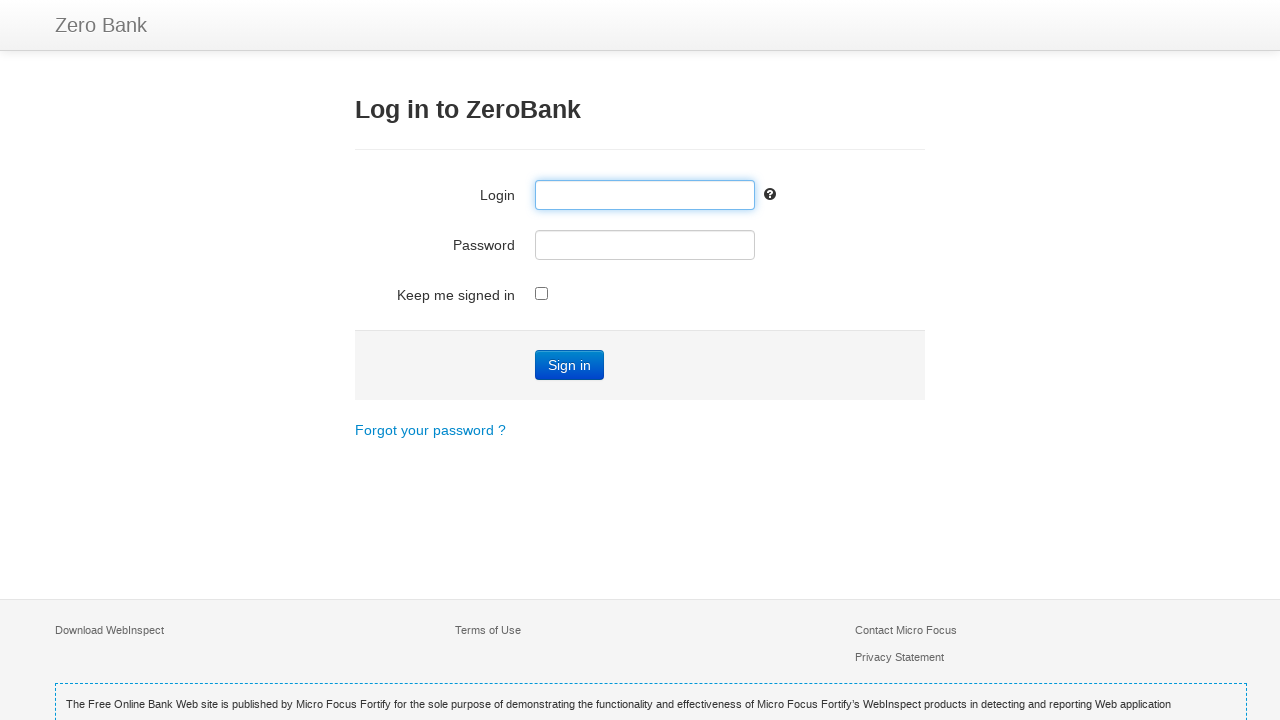

Navigated to ZeroBank login page
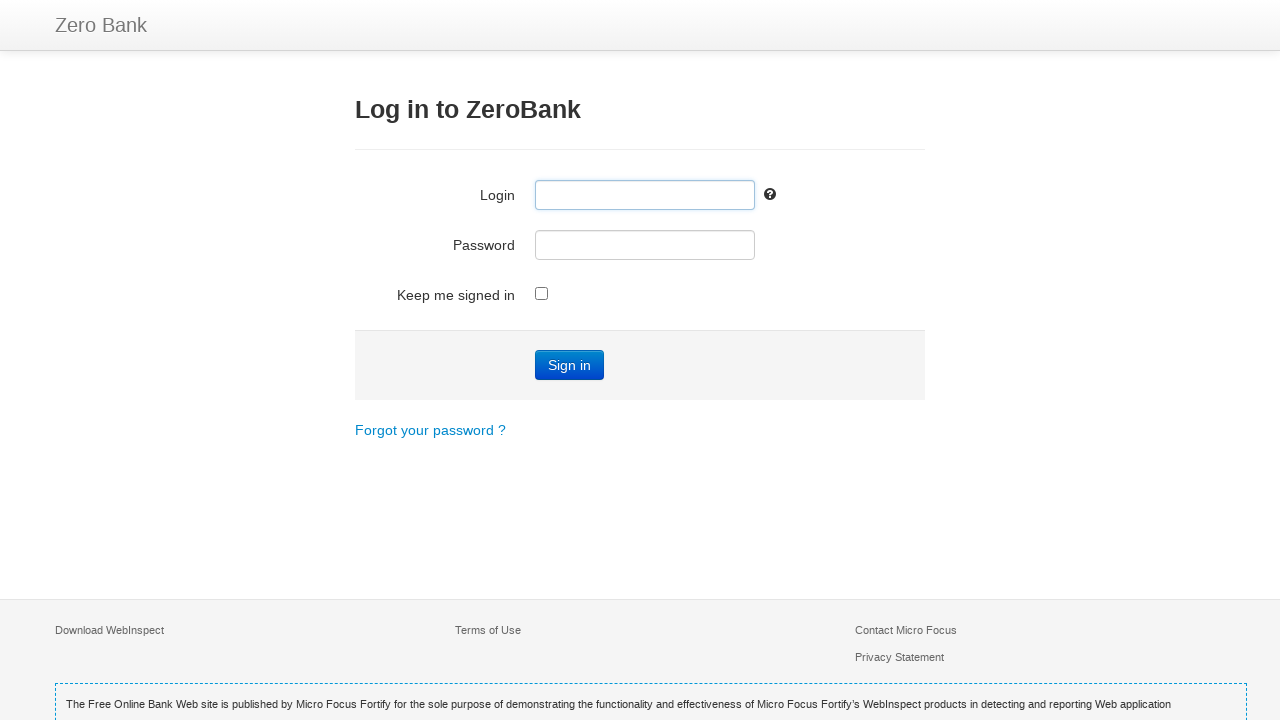

Located h3 header element
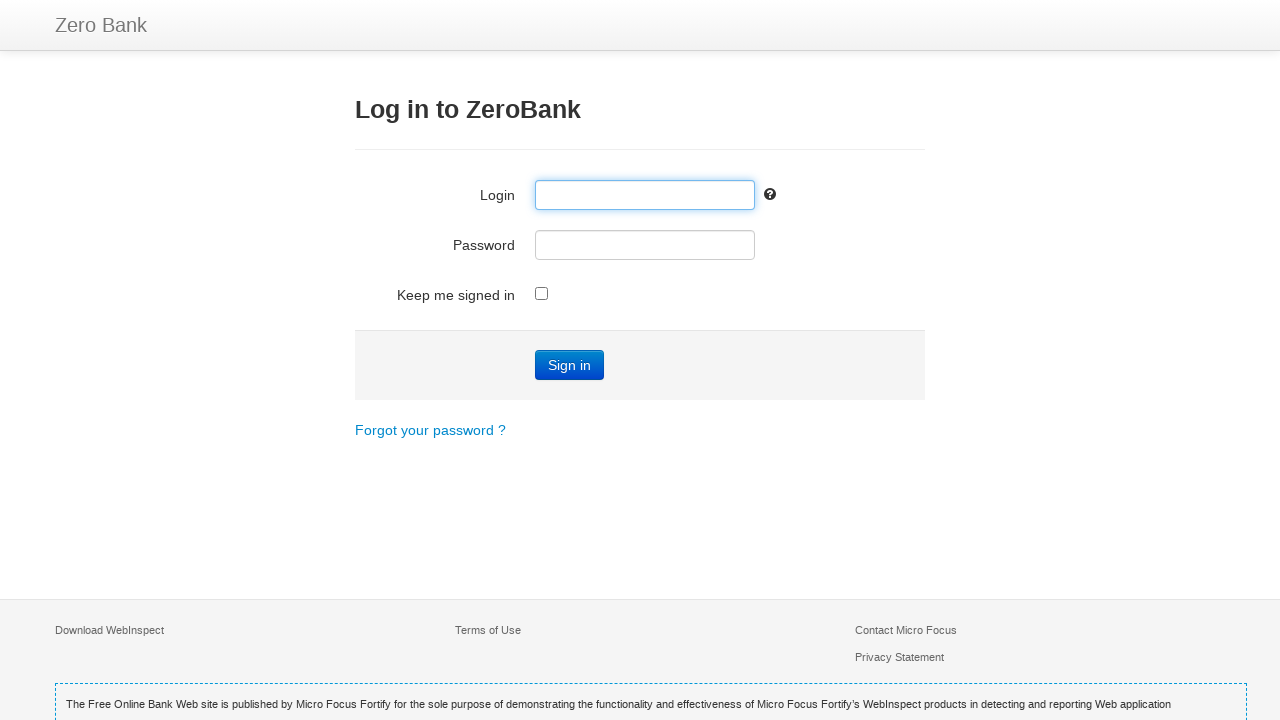

Retrieved header text: 'Log in to ZeroBank'
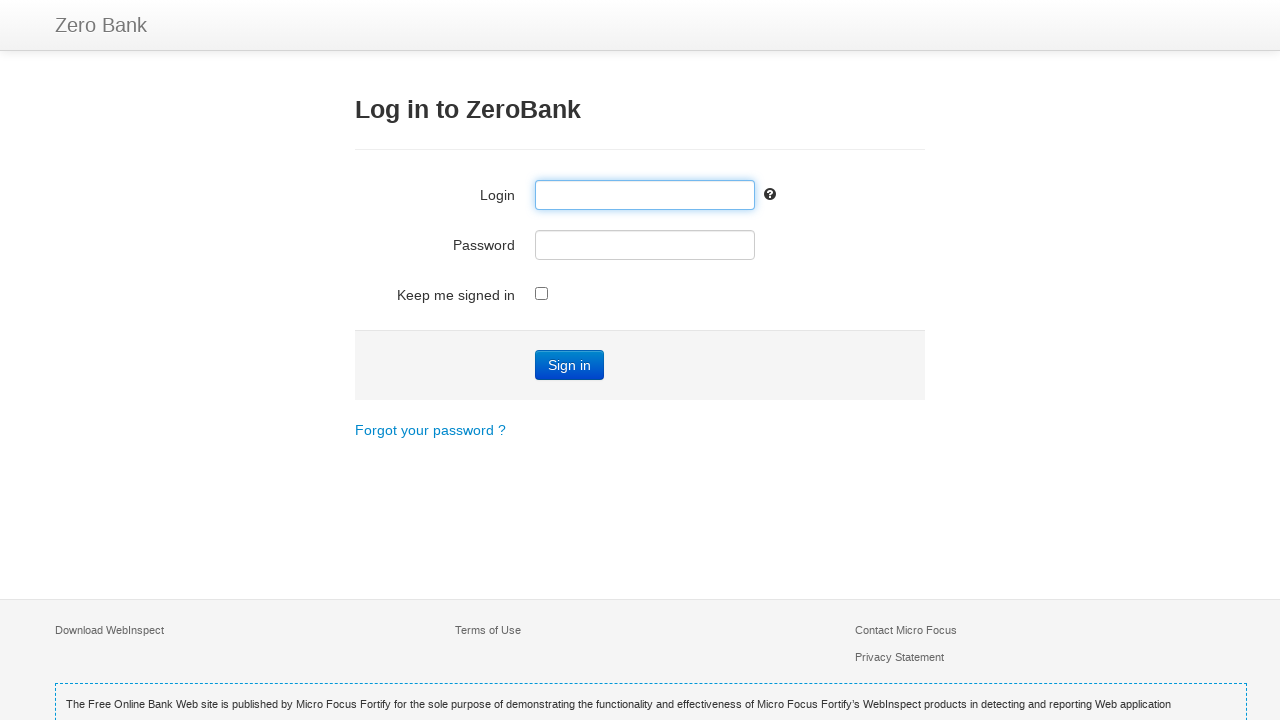

Verified header text contains 'Log in to ZeroBank'
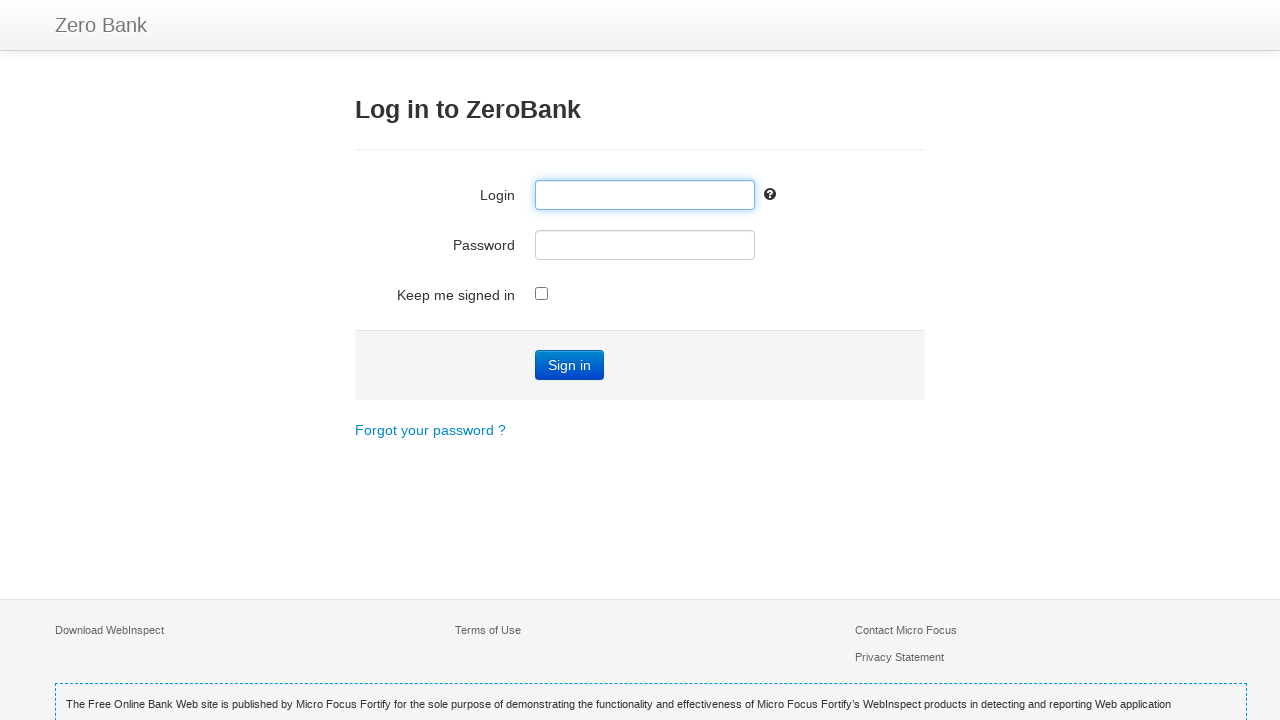

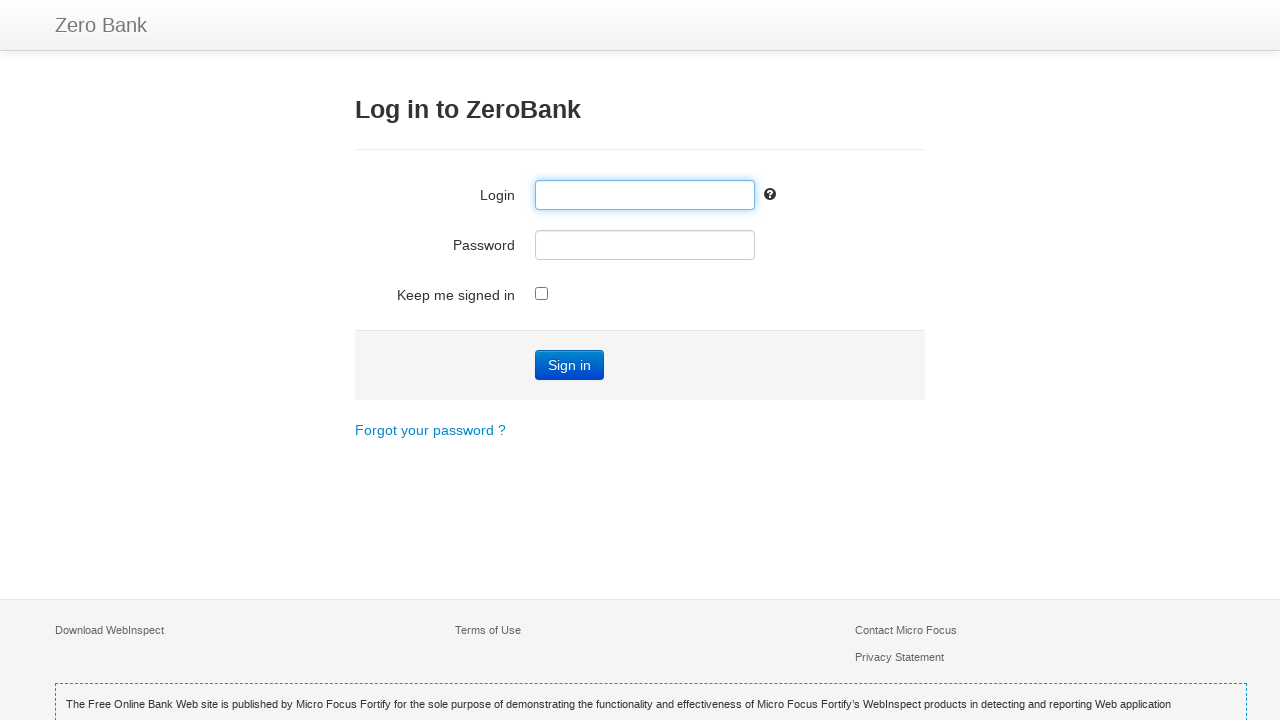